Tests checkbox functionality on a form page by selecting "Sirt Agrisi" and "Carpinti" checkboxes, verifying they are selected, and verifying that "Seker" and "Epilepsi" checkboxes remain unselected.

Starting URL: https://testotomasyonu.com/form

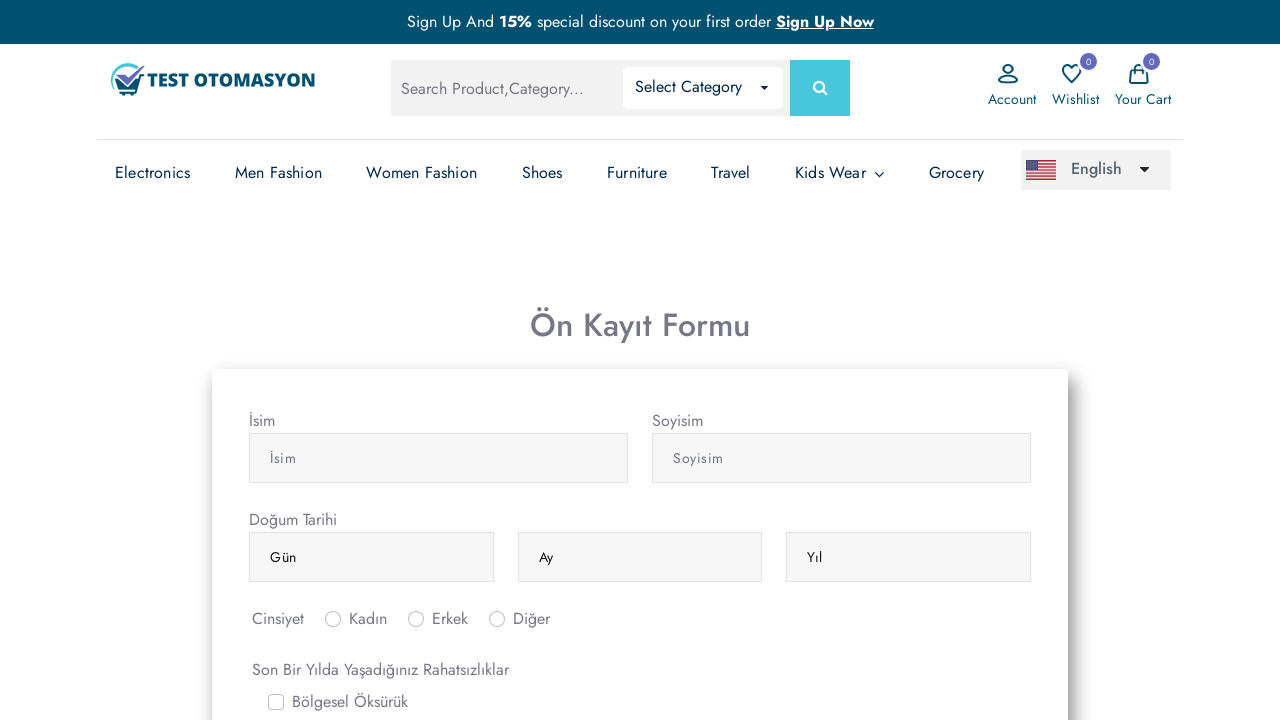

Navigated to form page
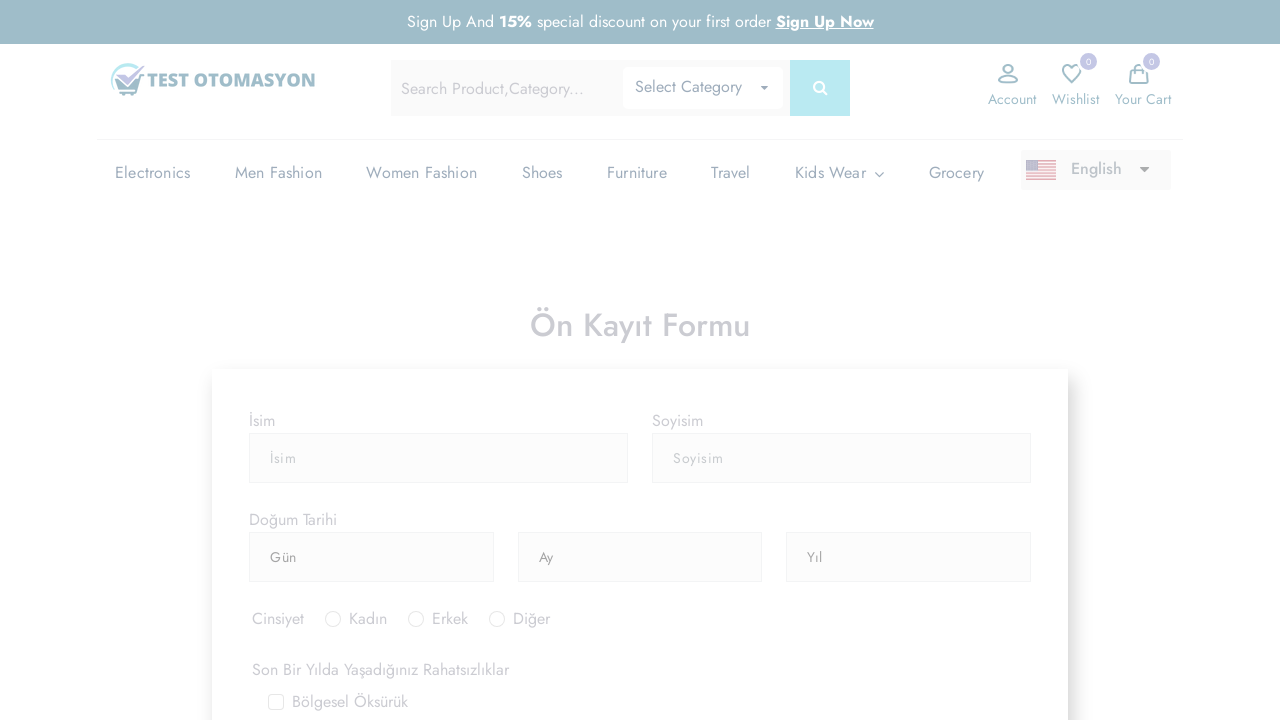

Clicked 'Sirt Agrisi' checkbox at (276, 712) on #gridCheck5
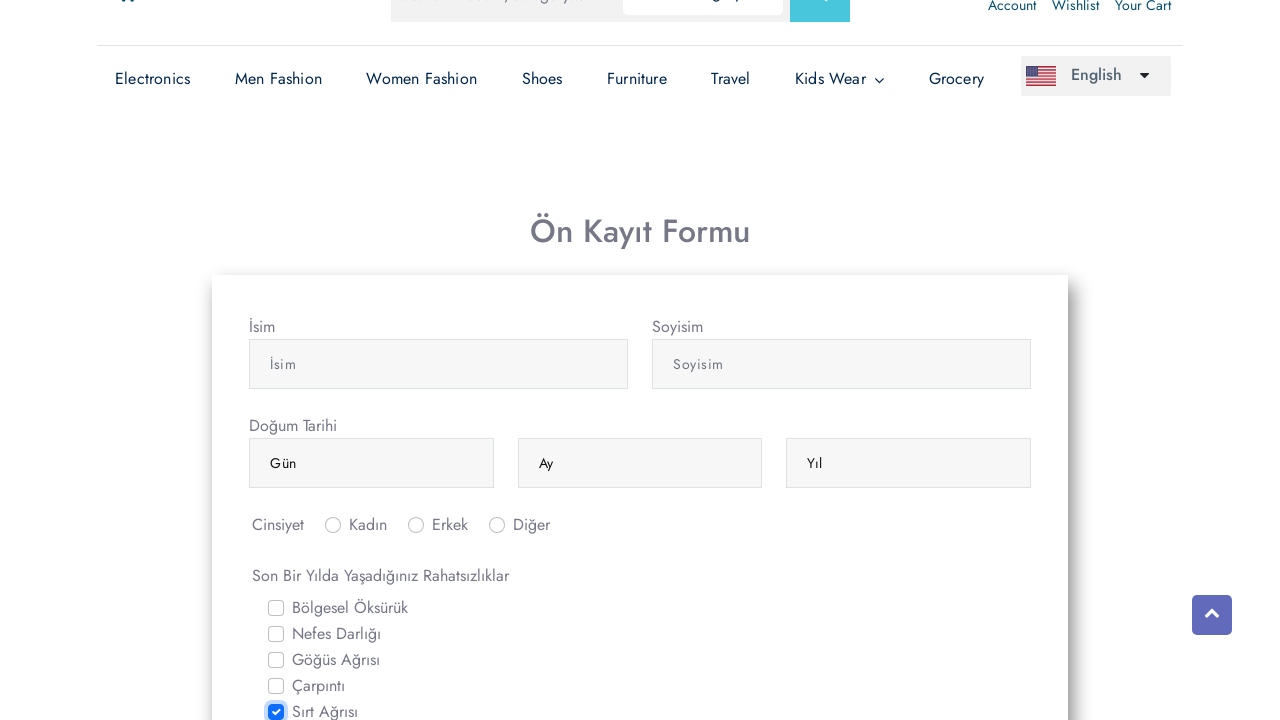

Clicked 'Carpinti' checkbox at (276, 686) on #gridCheck4
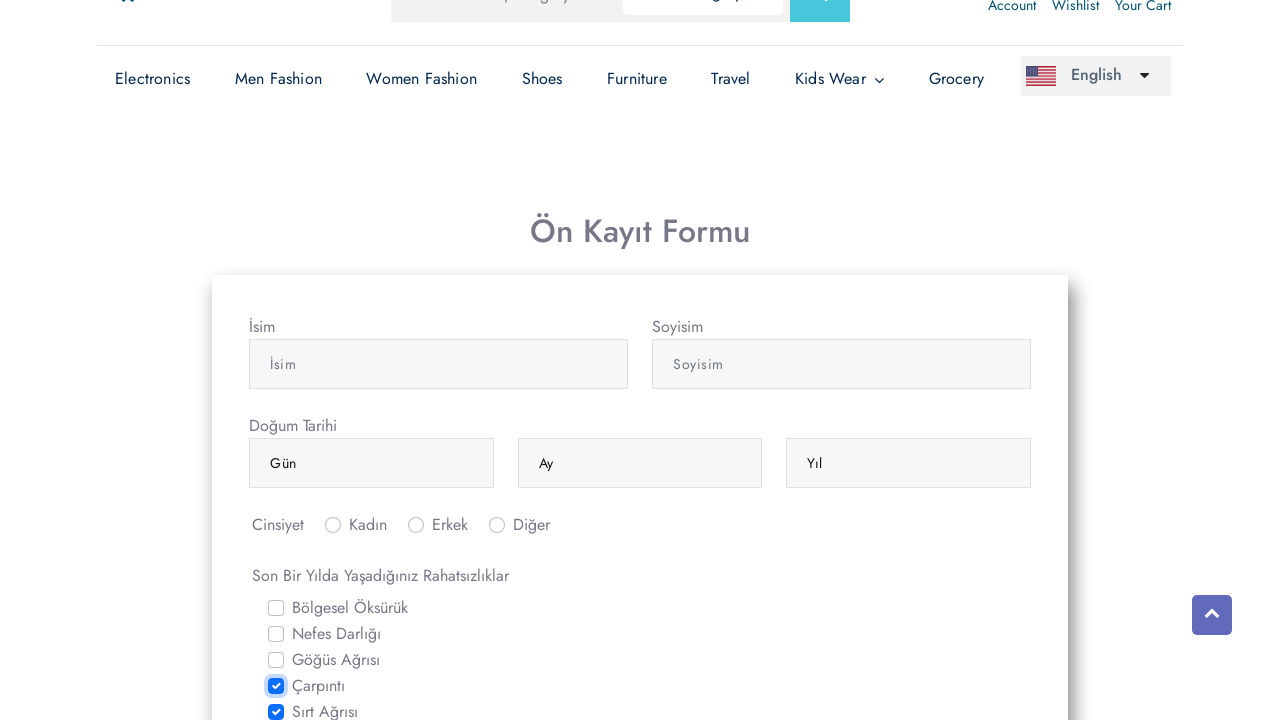

Verified 'Sirt Agrisi' checkbox is selected
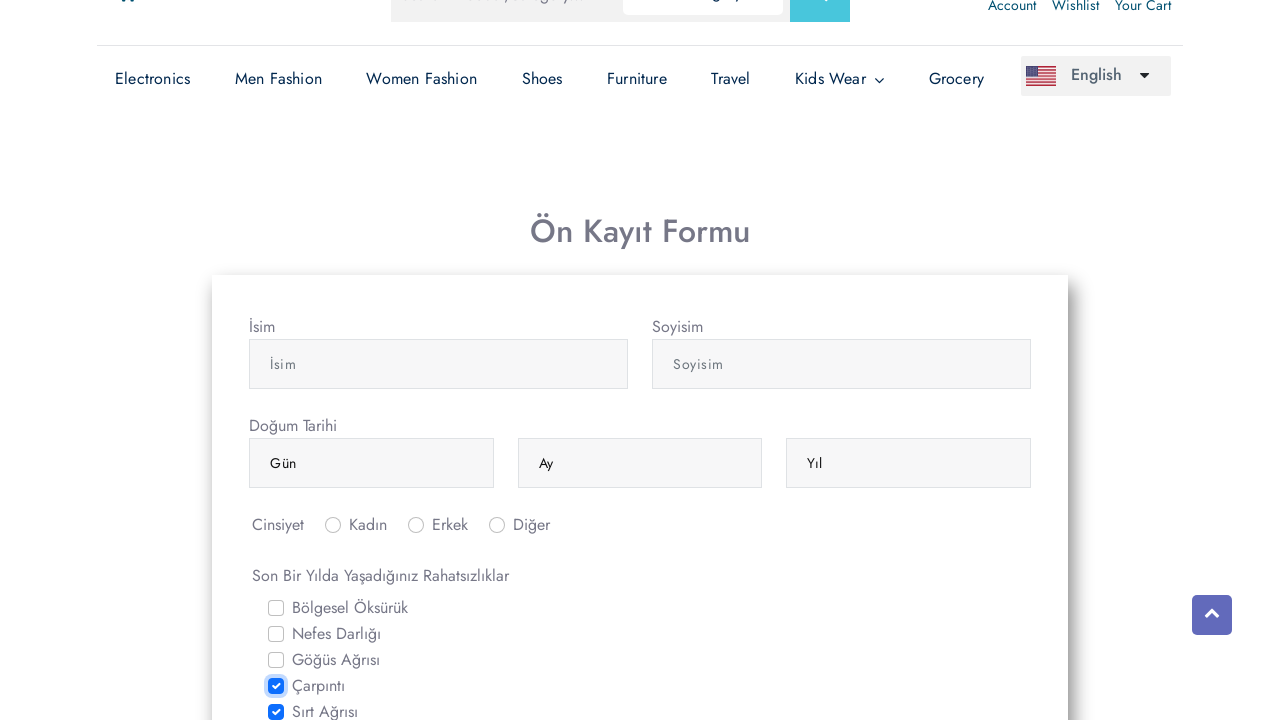

Verified 'Carpinti' checkbox is selected
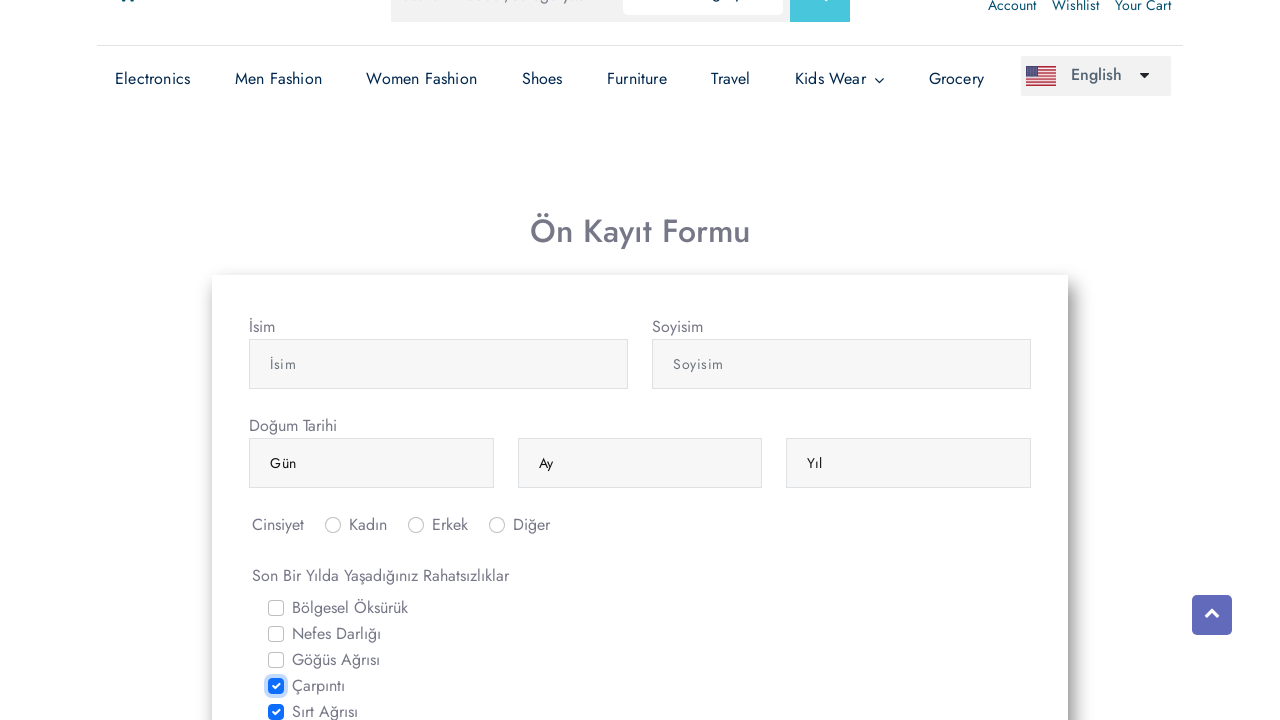

Verified 'Seker' checkbox is not selected
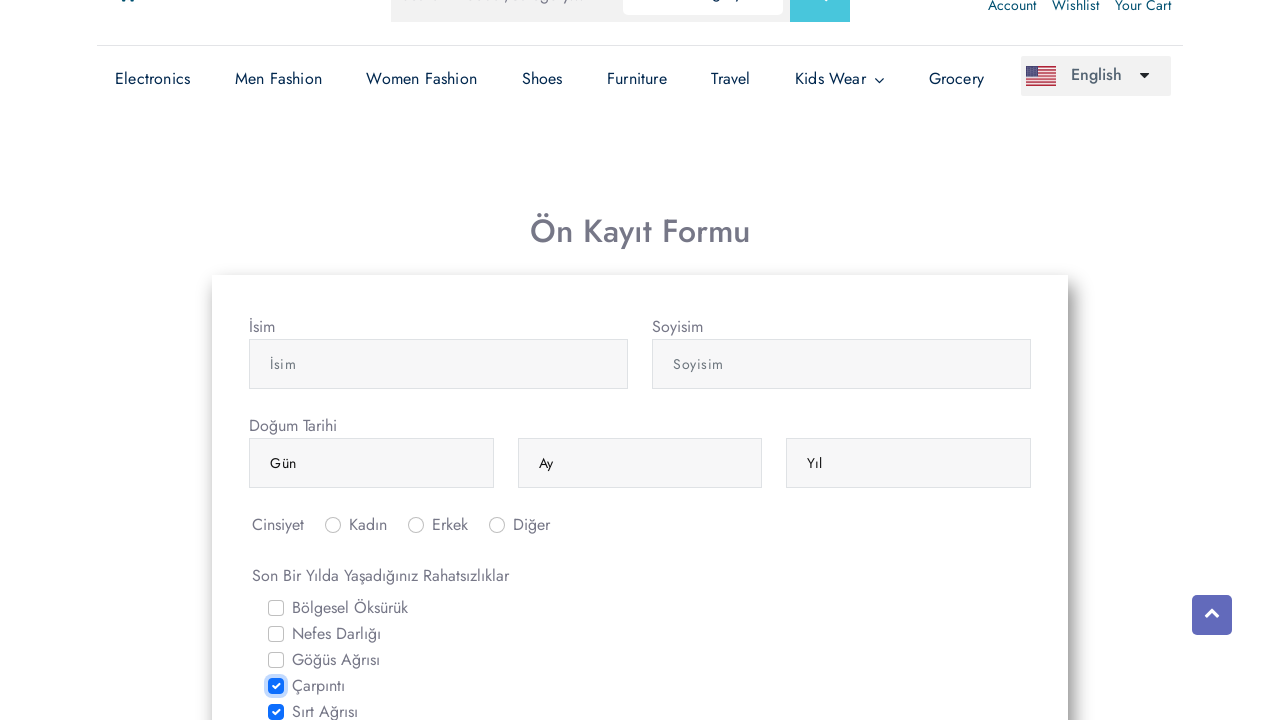

Verified 'Epilepsi' checkbox is not selected
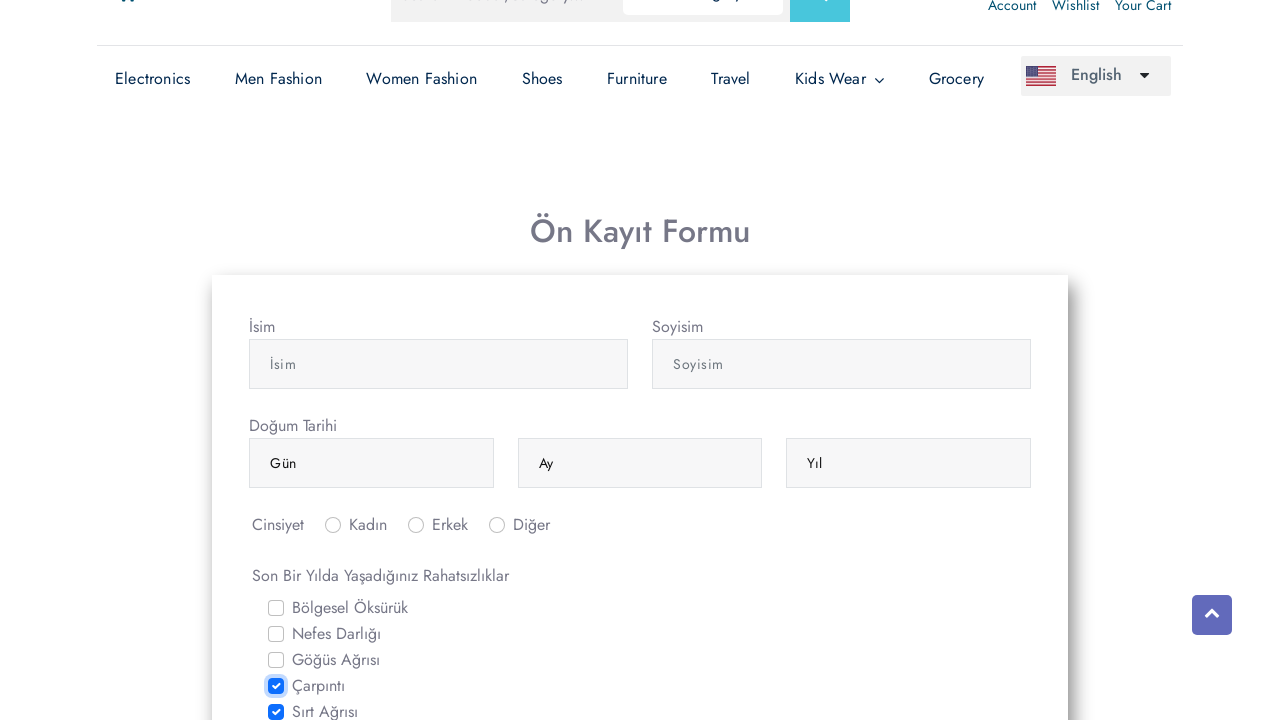

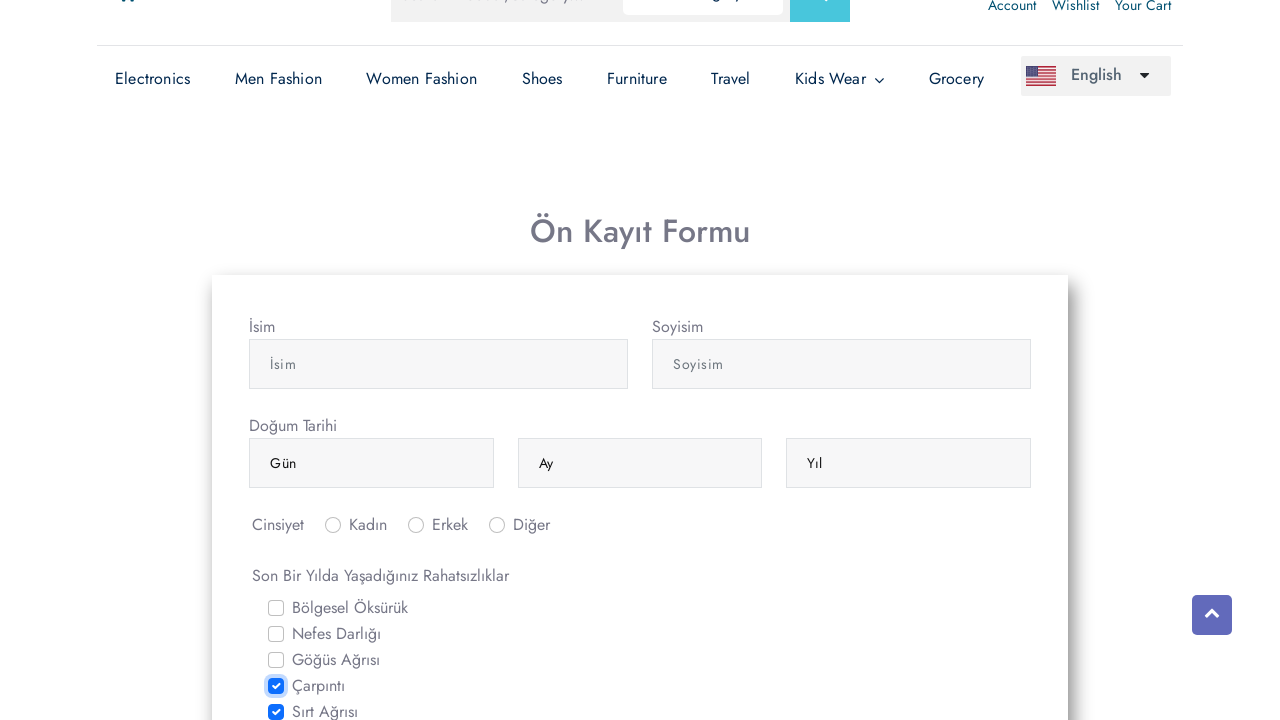